Tests file download functionality by hovering over a text area element and clicking the download button on a demo automation testing page.

Starting URL: https://demo.automationtesting.in/FileDownload.html

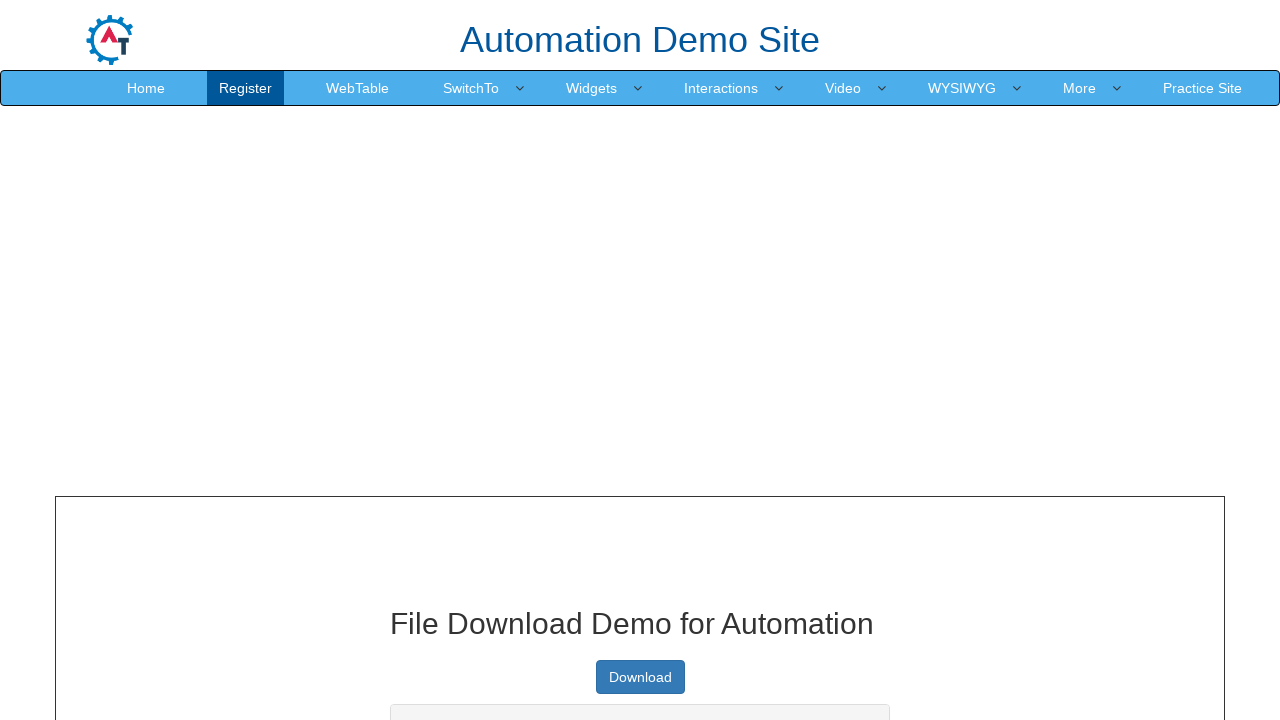

Located the text area element with id 'textbox'
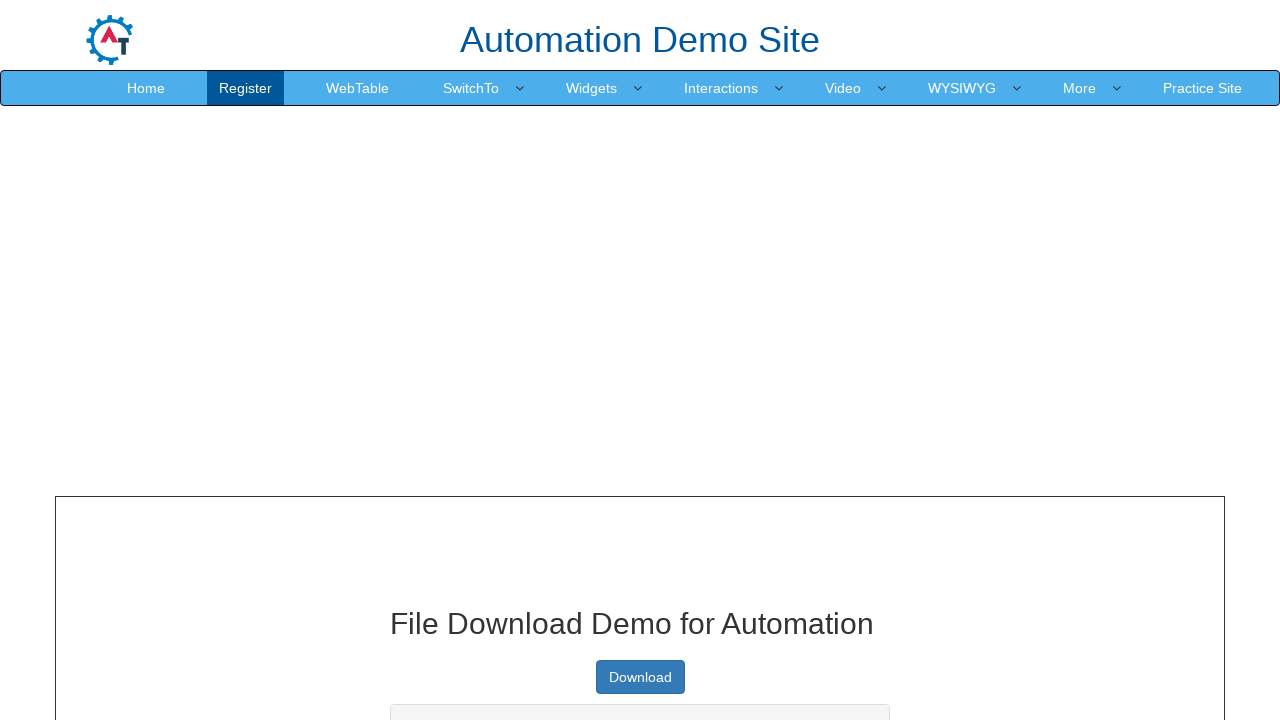

Hovered over the text area element at (640, 361) on #textbox
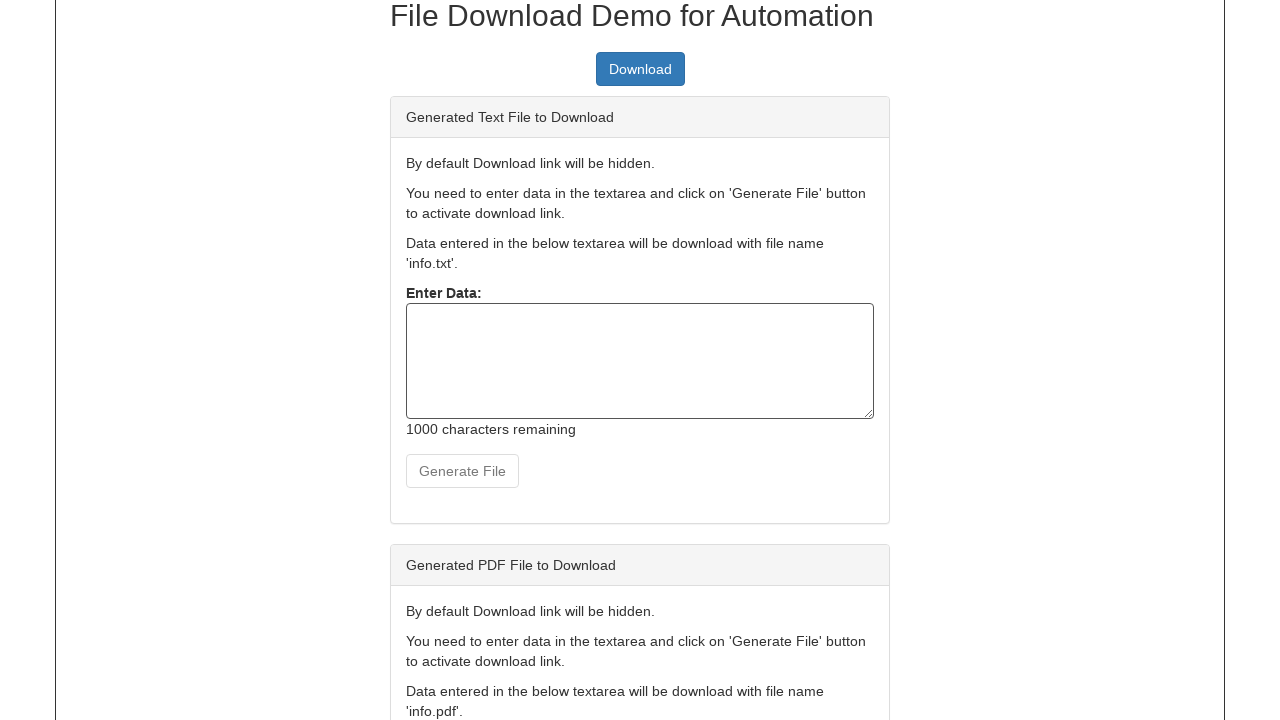

Clicked the download button at (640, 69) on a.btn.btn-primary
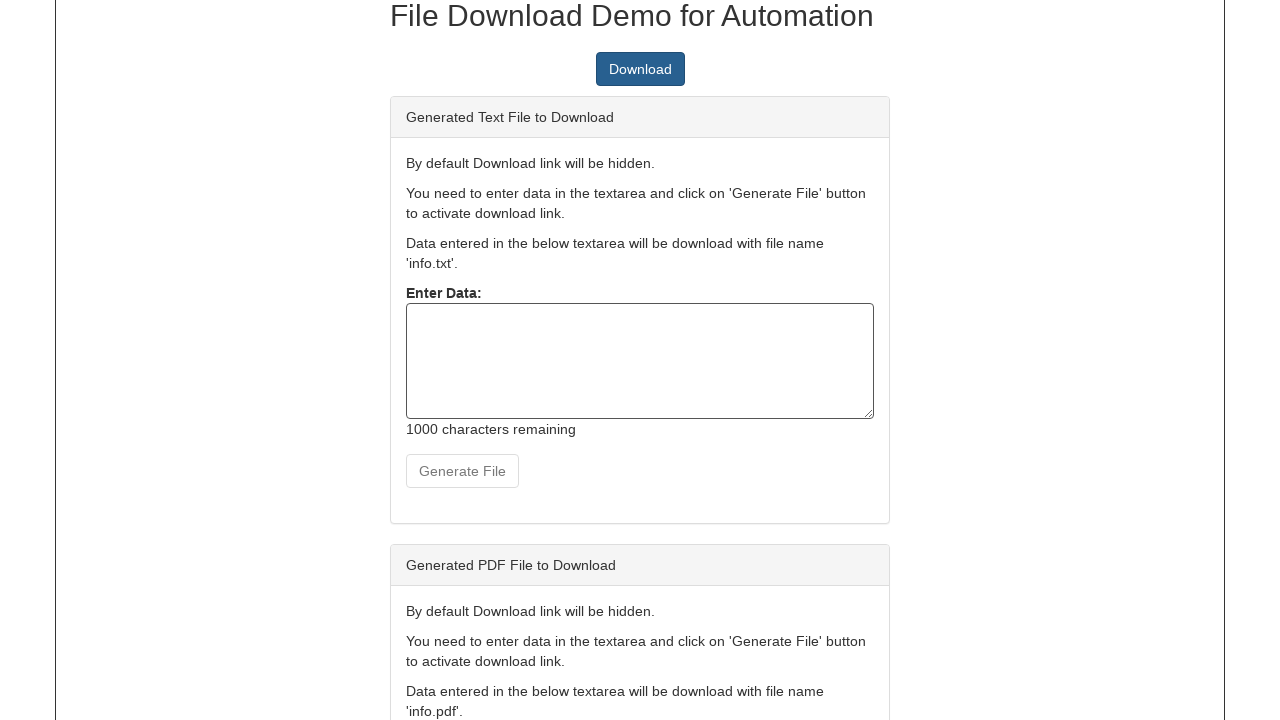

Waited 2 seconds for download action to process
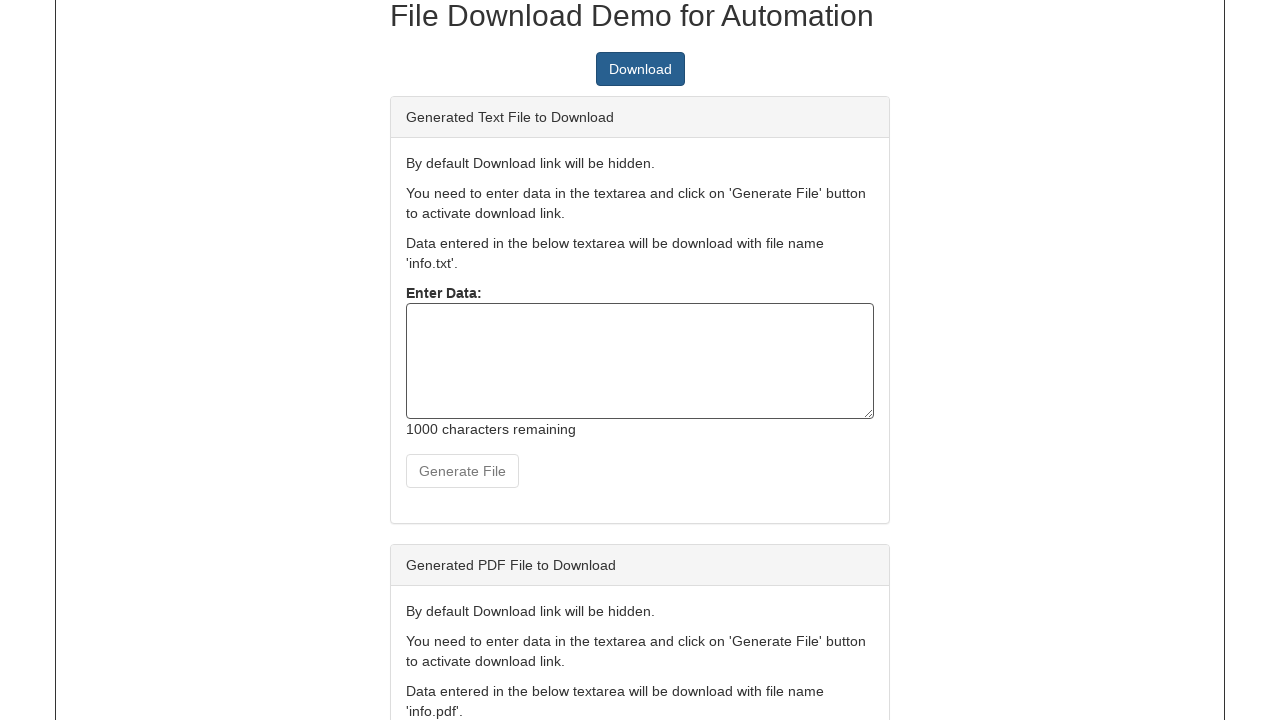

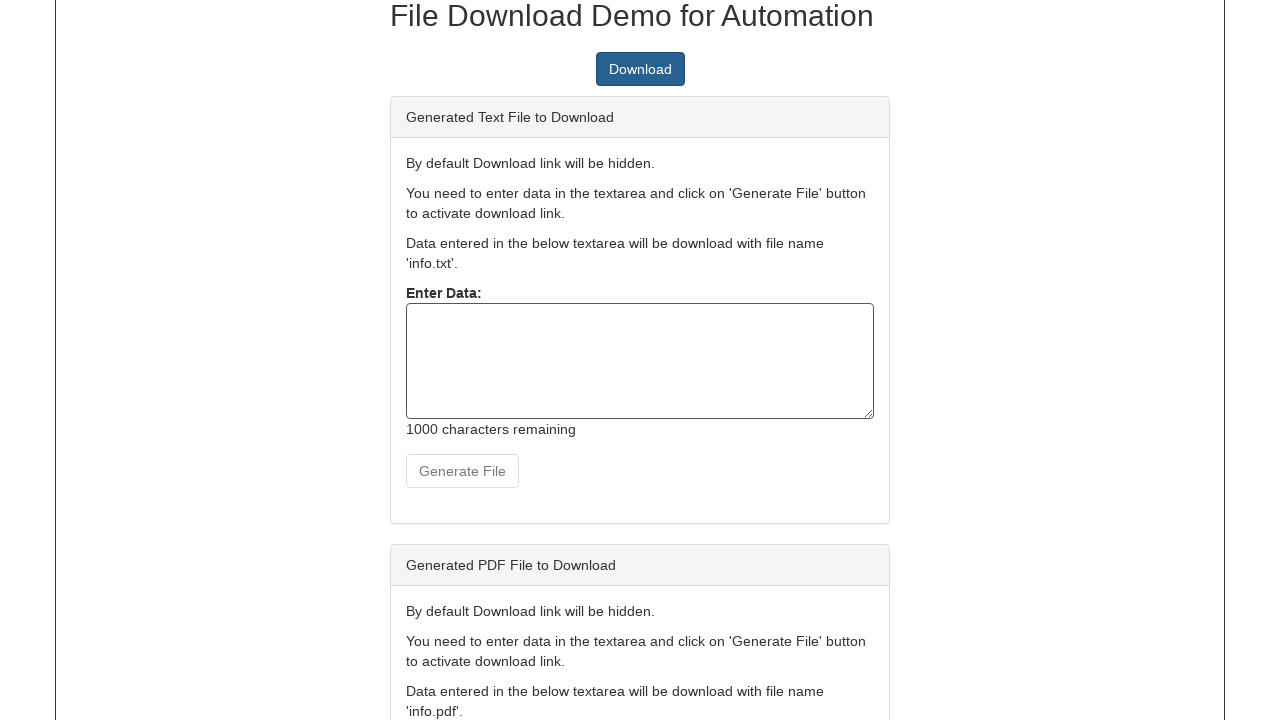